Navigates to Apple website, clicks on iPhone link, and verifies all links on the iPhone page are loaded

Starting URL: https://www.apple.com

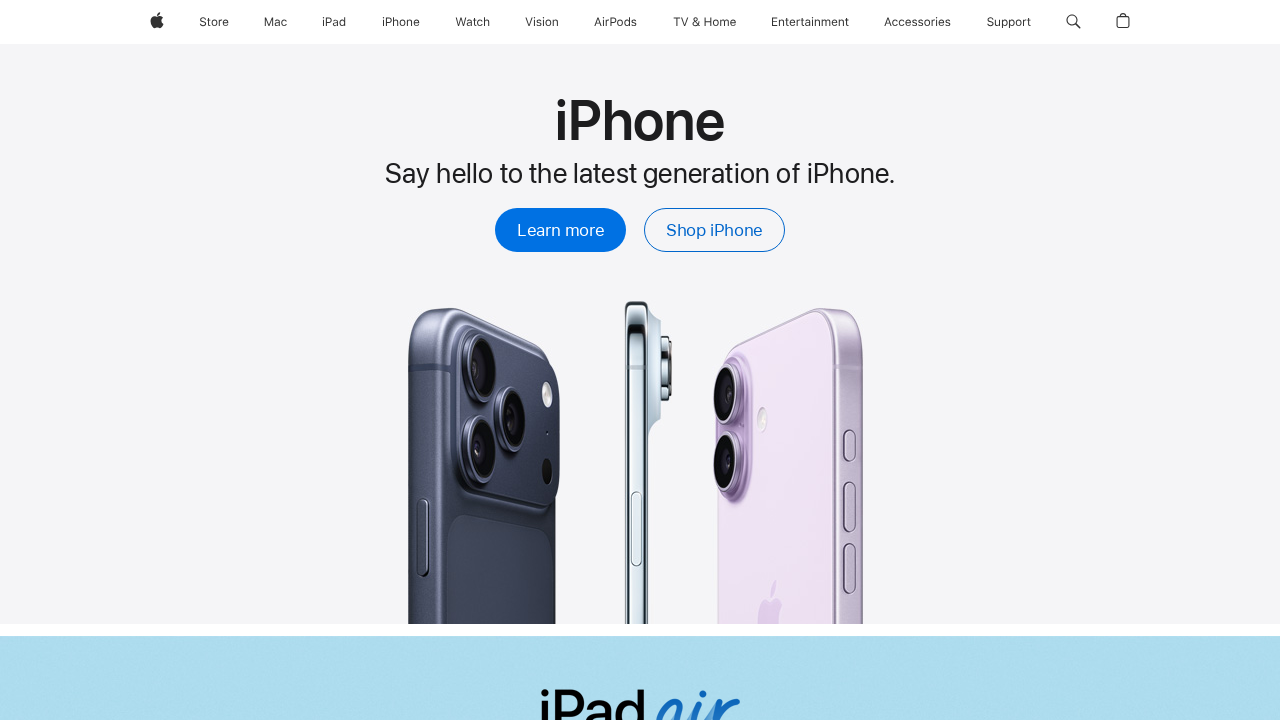

Clicked on iPhone link at (401, 22) on xpath=//span[.='iPhone']/..
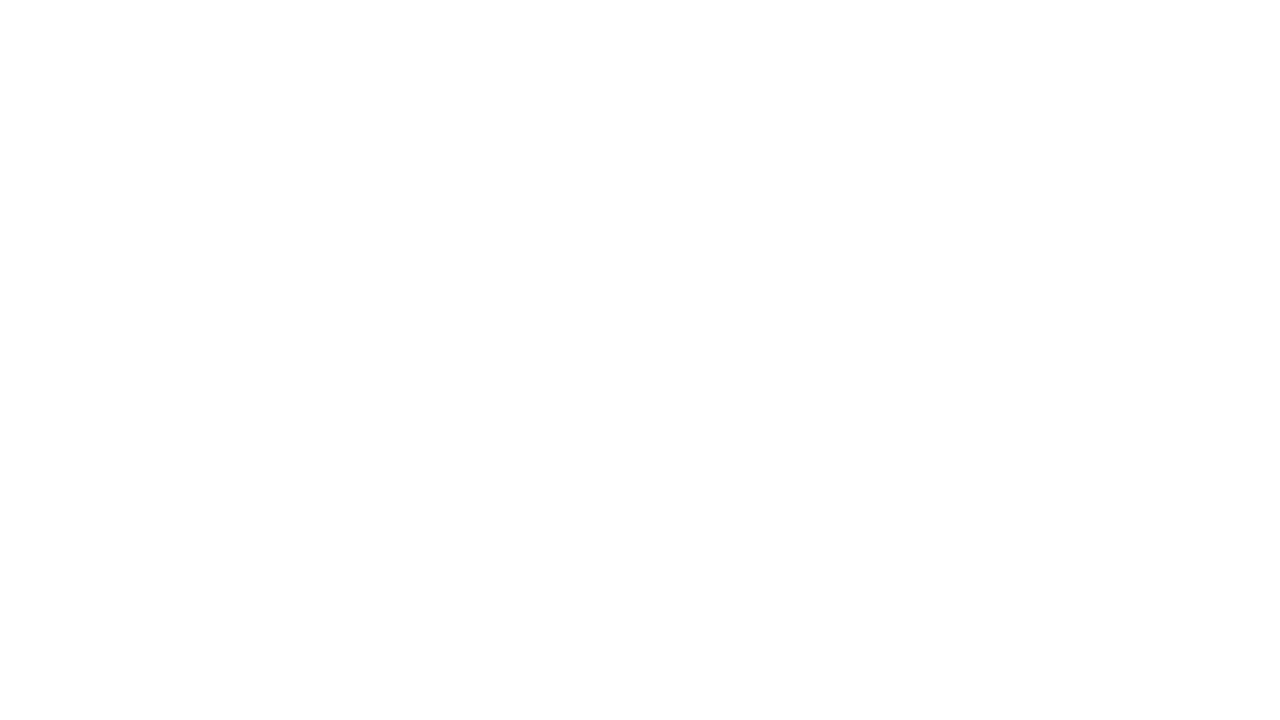

iPhone page loaded and links are present
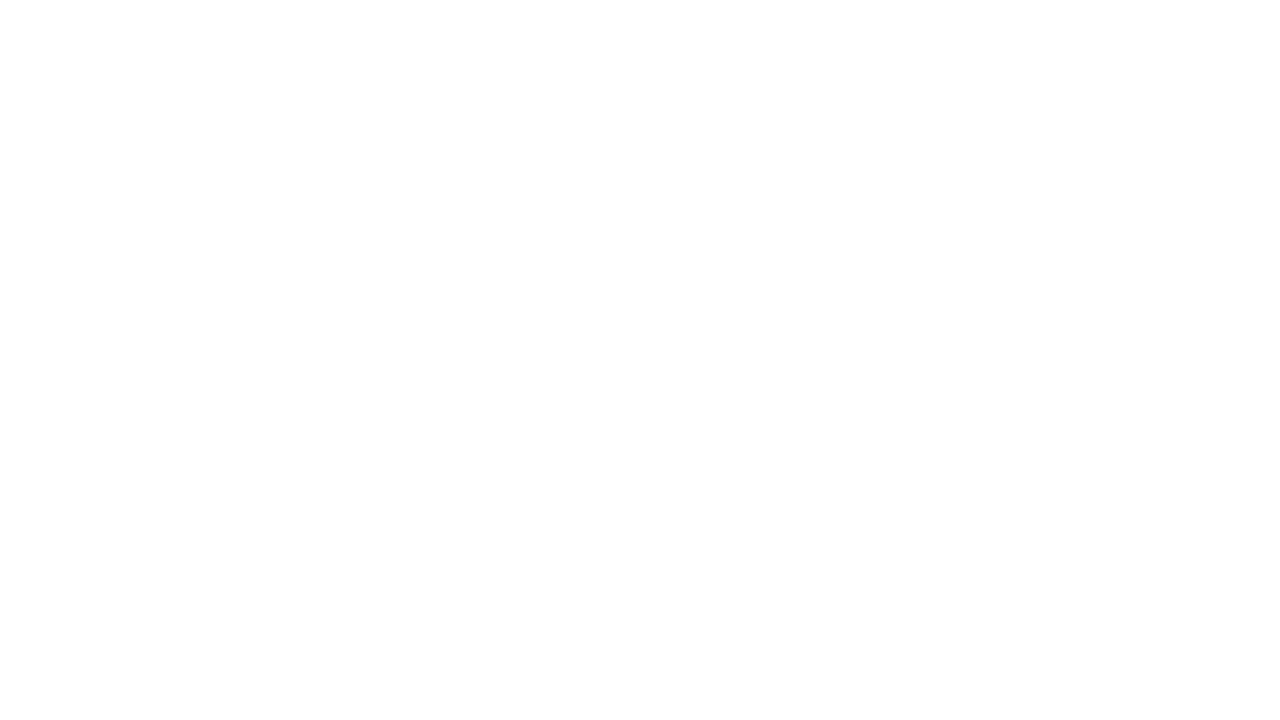

Retrieved all links on iPhone page - found 390 links
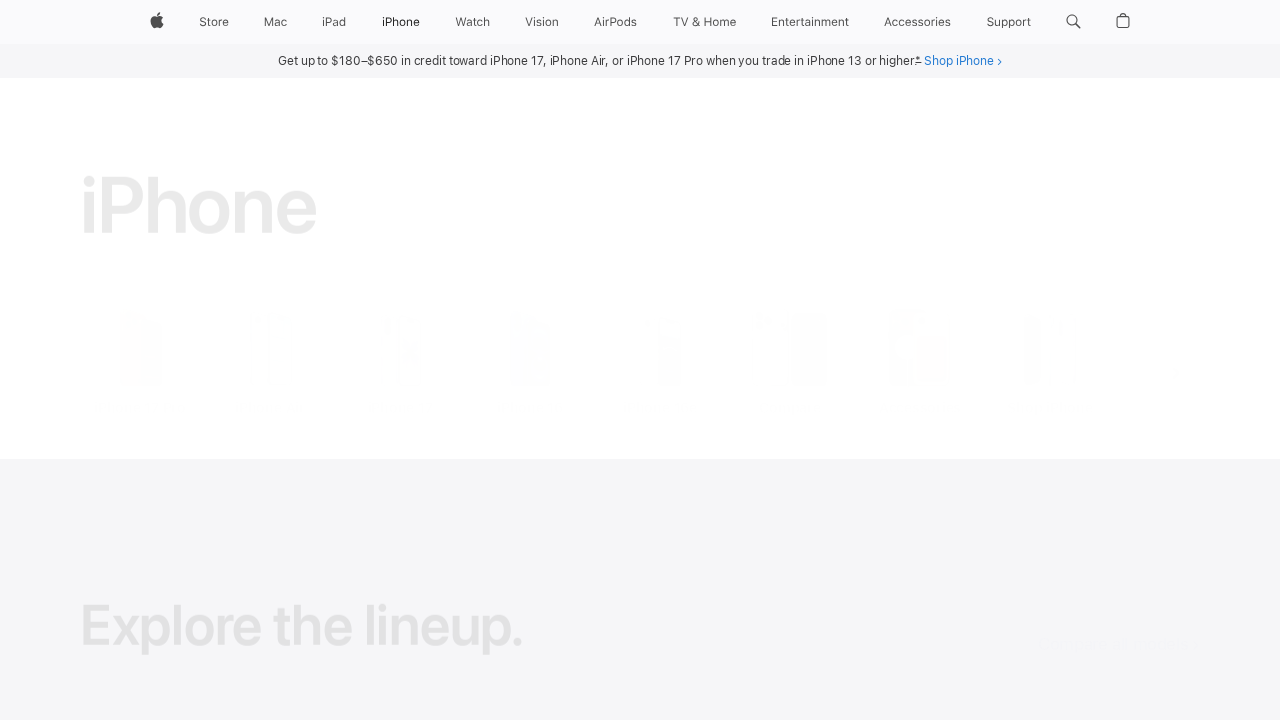

Verified that links exist on the iPhone page
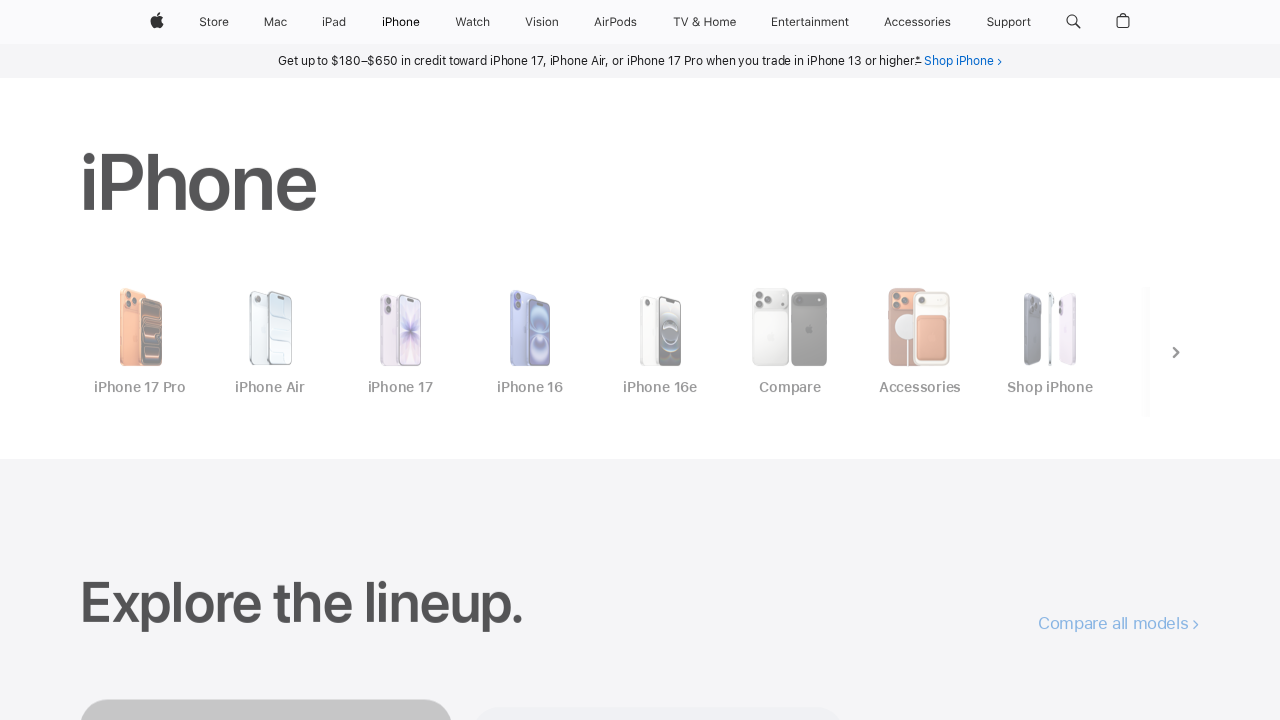

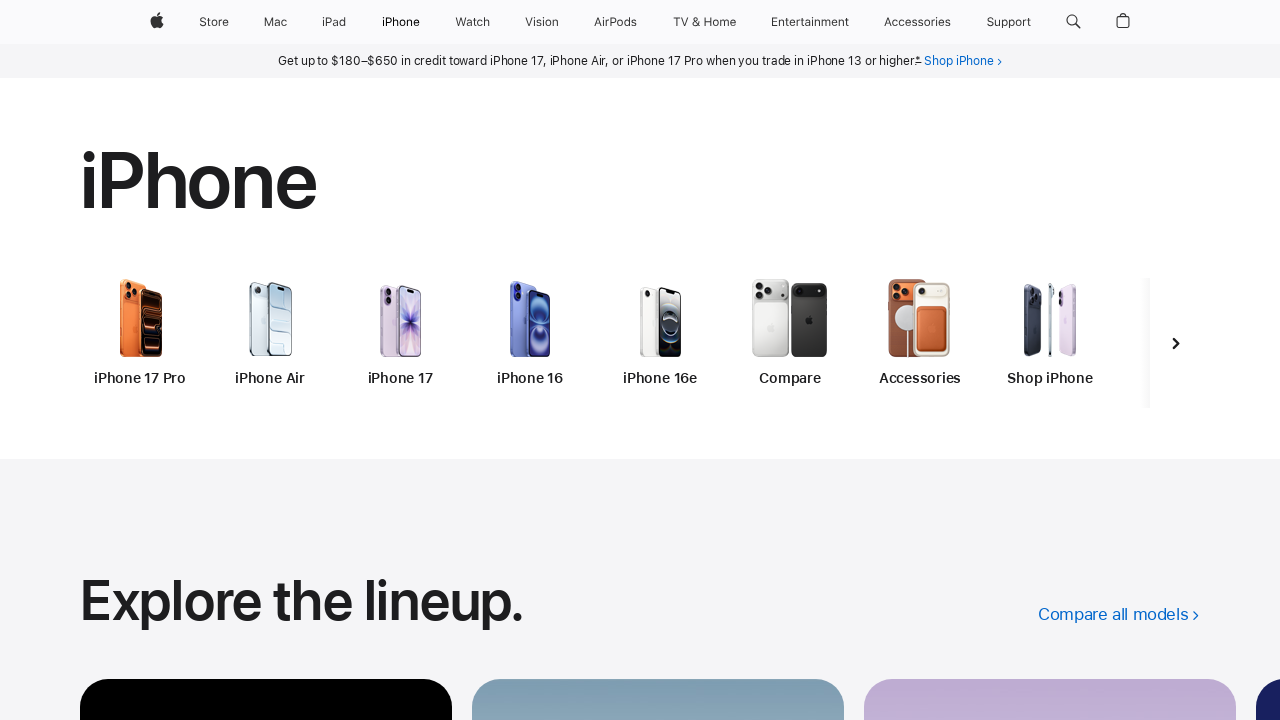